Tests clicking a button with a dynamic ID multiple times to verify the button can be located by its CSS class regardless of changing ID attributes

Starting URL: http://uitestingplayground.com/dynamicid

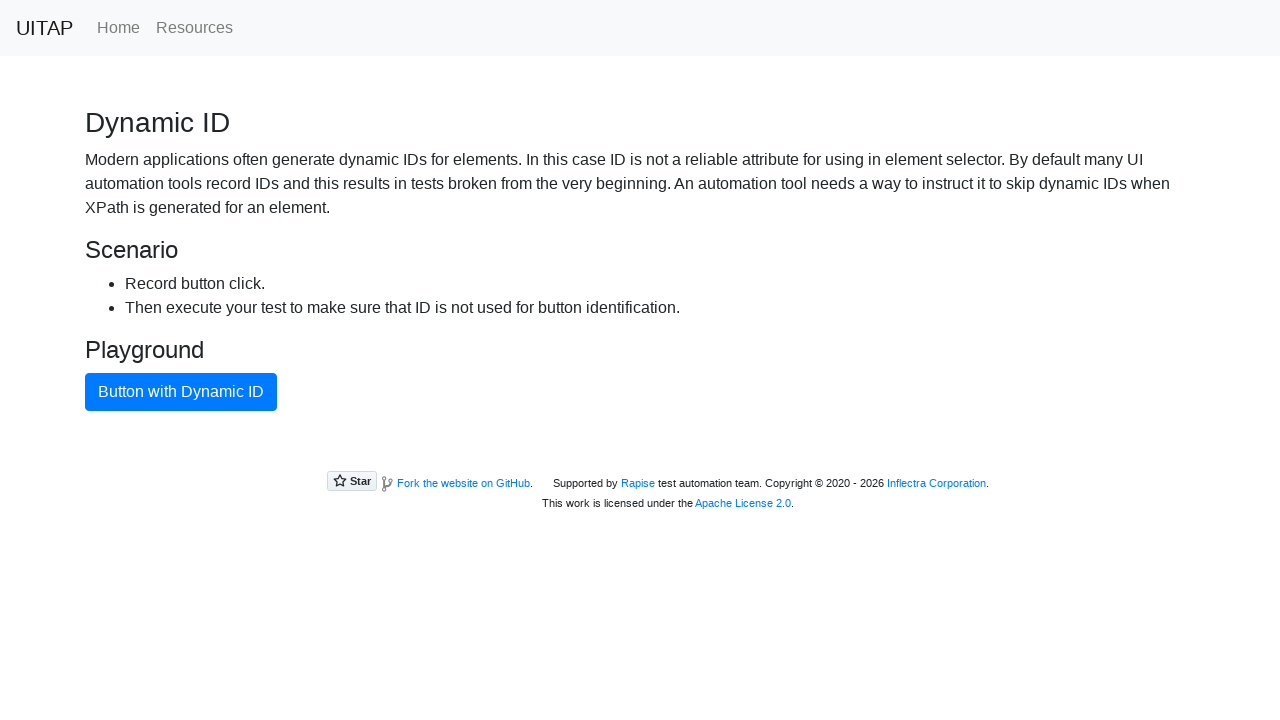

Navigated to dynamic ID test page
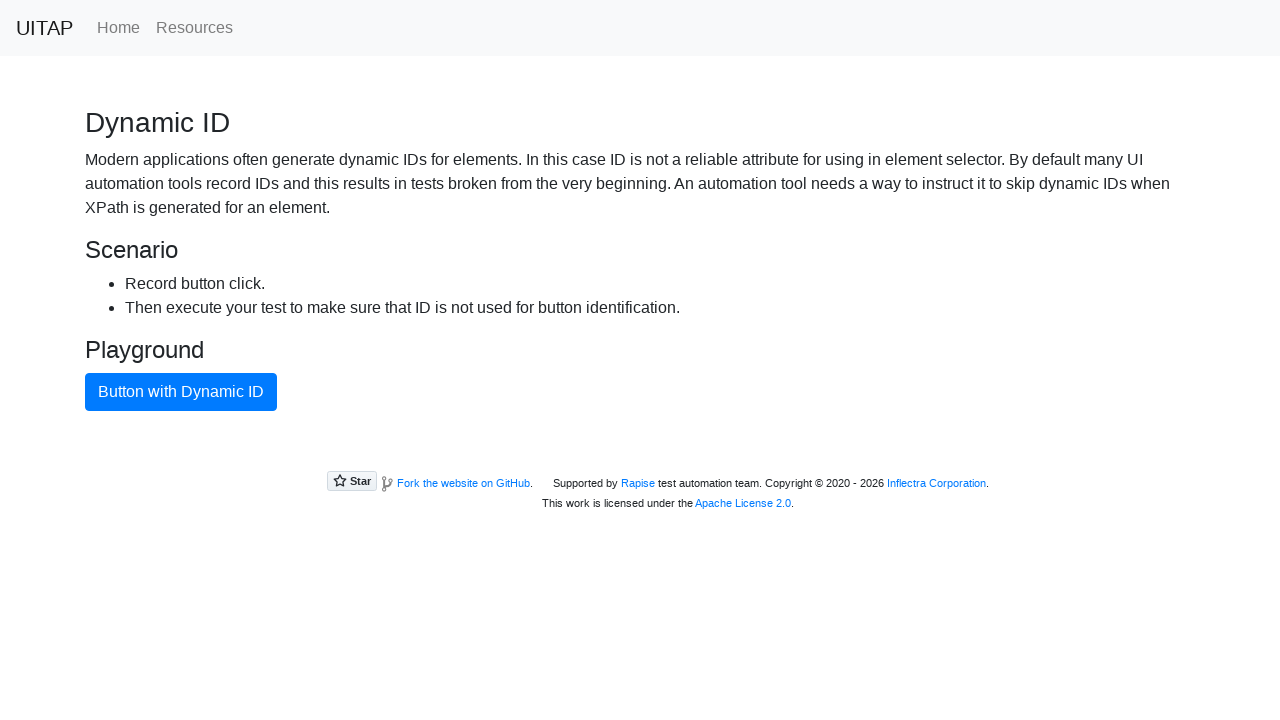

Clicked button with dynamic ID using CSS class selector (attempt 1) at (181, 392) on button.btn-primary
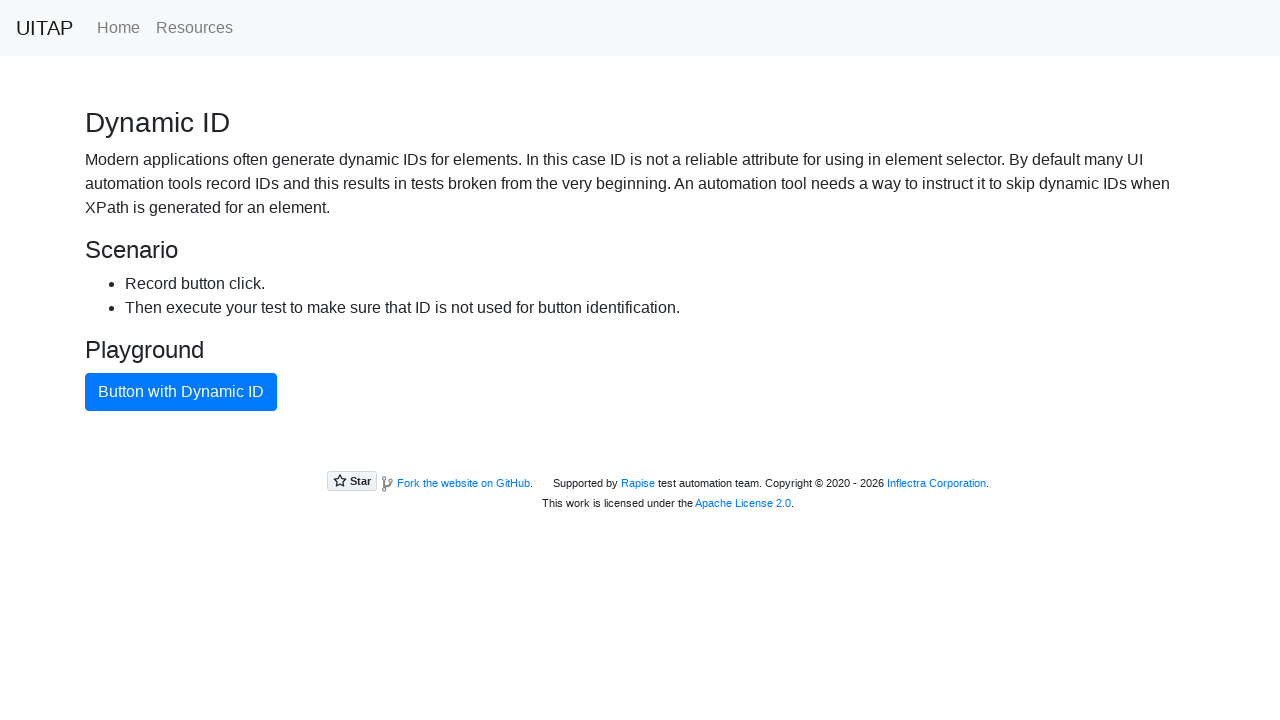

Clicked button with dynamic ID using CSS class selector (attempt 2) at (181, 392) on button.btn-primary
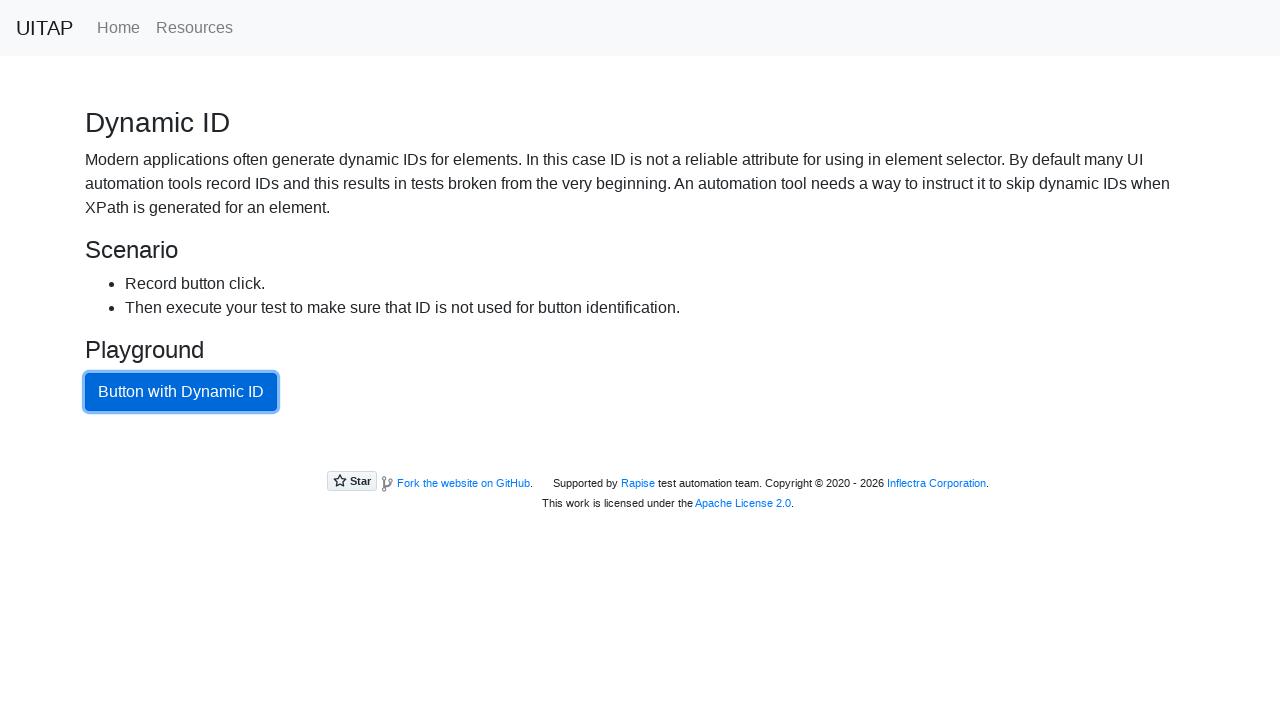

Clicked button with dynamic ID using CSS class selector (attempt 3) at (181, 392) on button.btn-primary
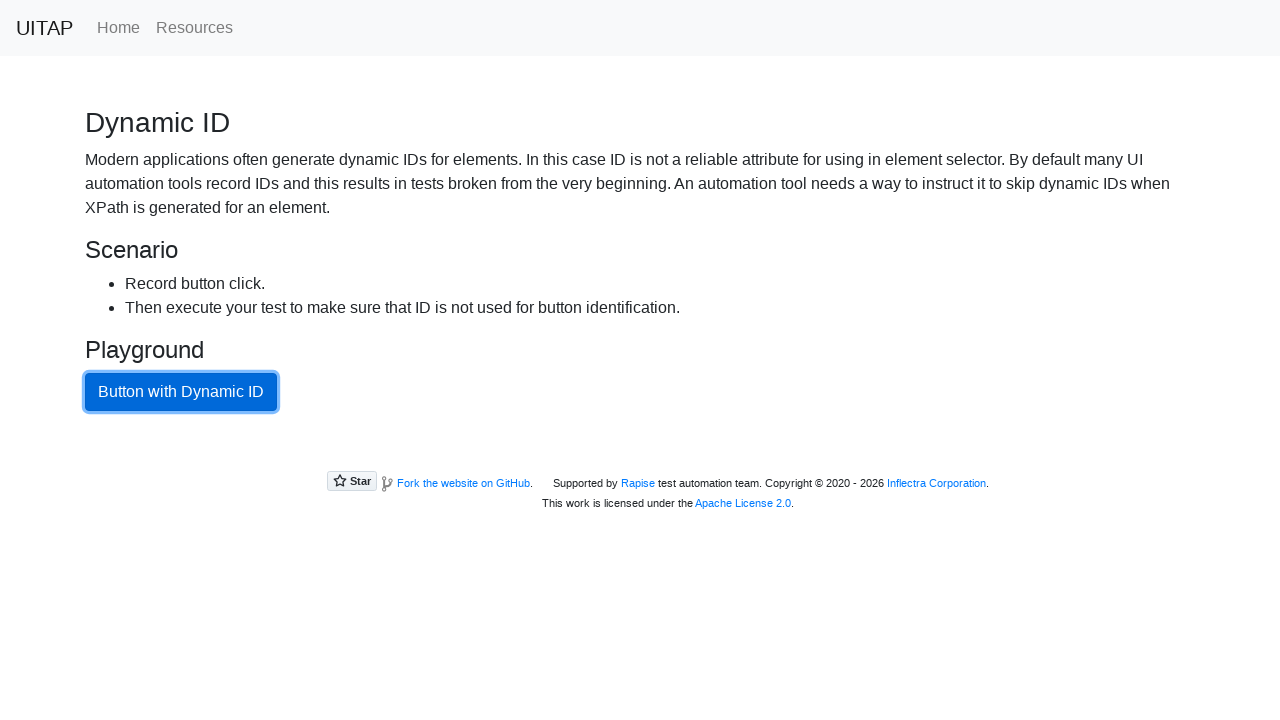

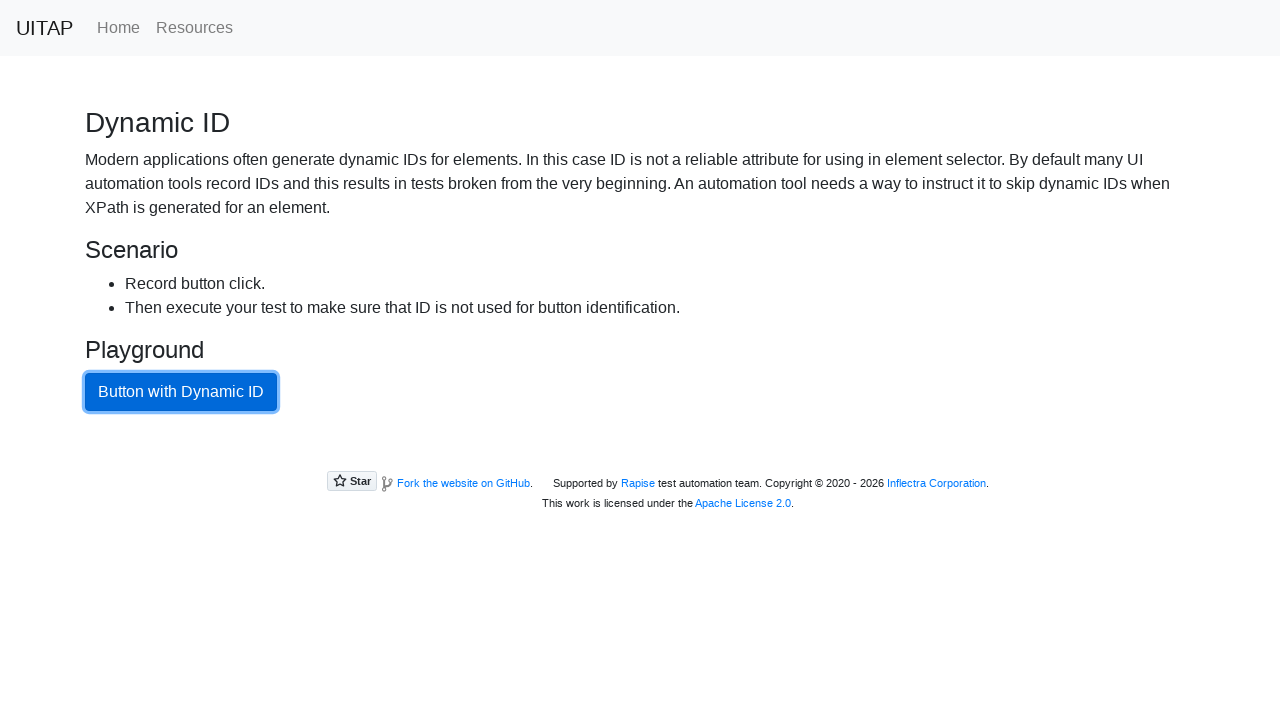